Tests a text box form by filling in full name, email, current address, and permanent address fields, then submitting the form and verifying the displayed results

Starting URL: https://demoqa.com/text-box

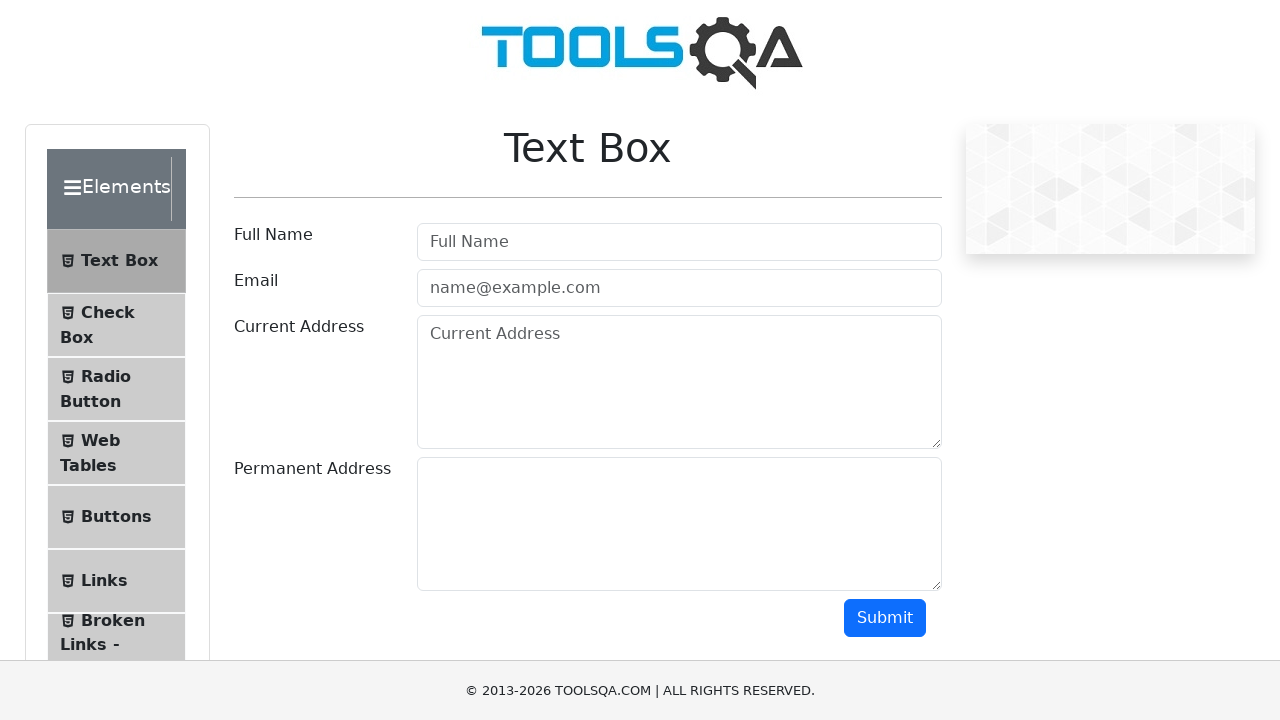

Clicked on full name field at (679, 242) on #userName
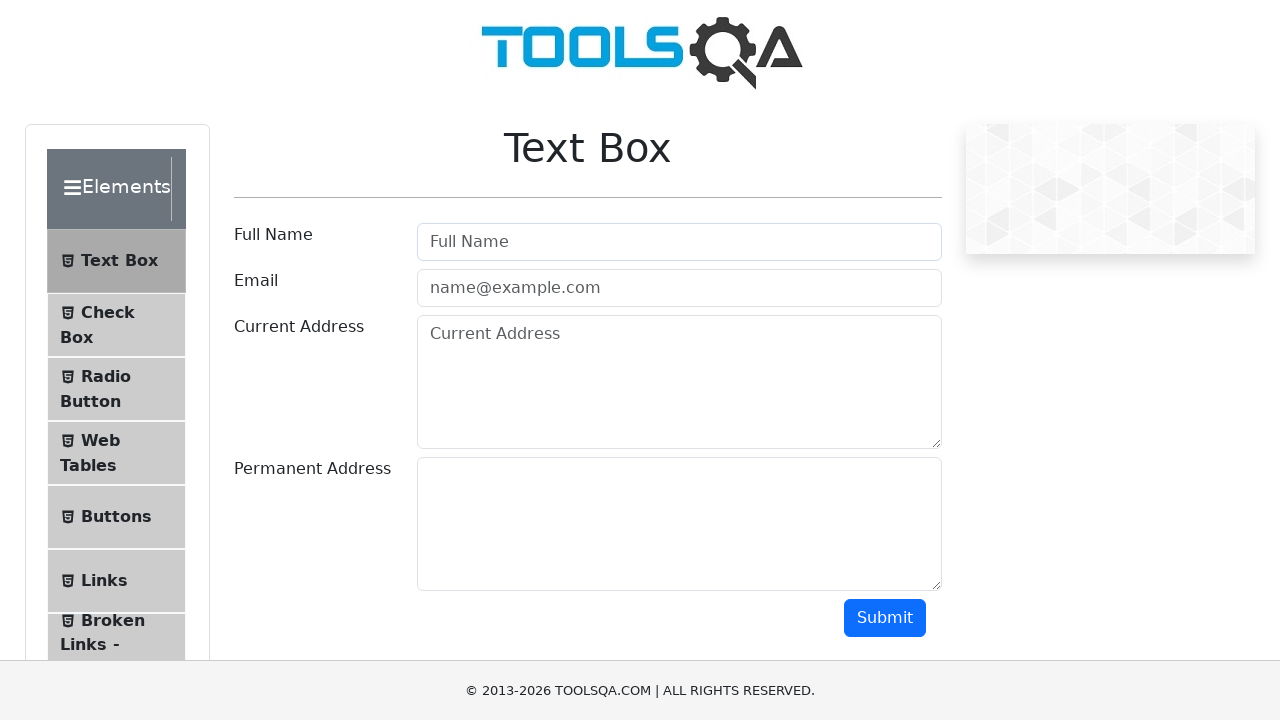

Filled full name field with 'John Smith' on #userName
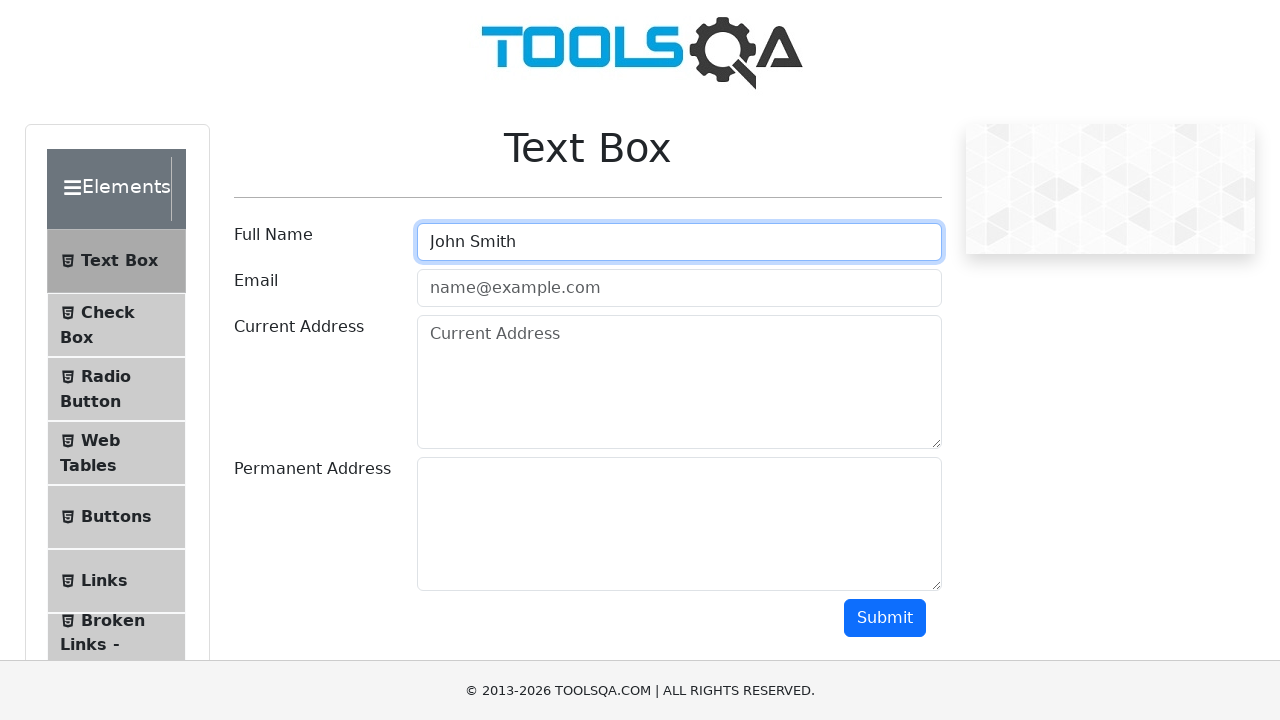

Clicked on email field at (679, 288) on .mr-sm-2[id='userEmail']
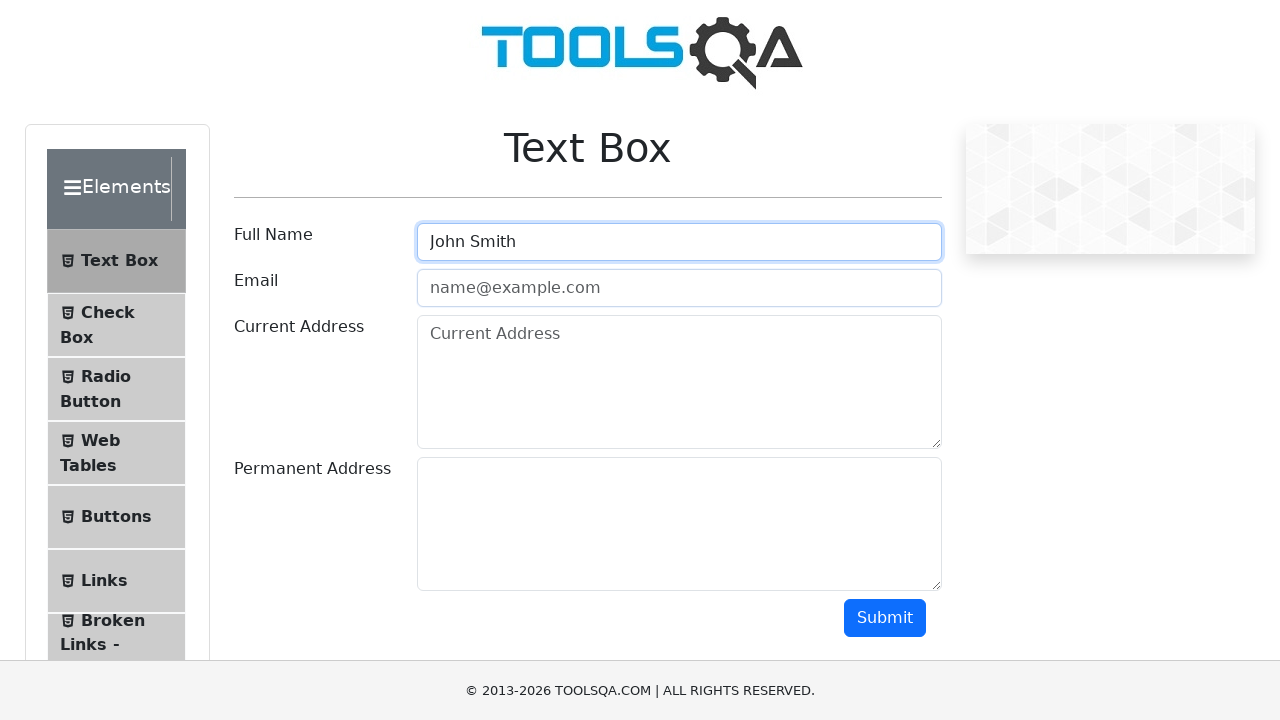

Filled email field with 'john.smith@example.com' on .mr-sm-2[id='userEmail']
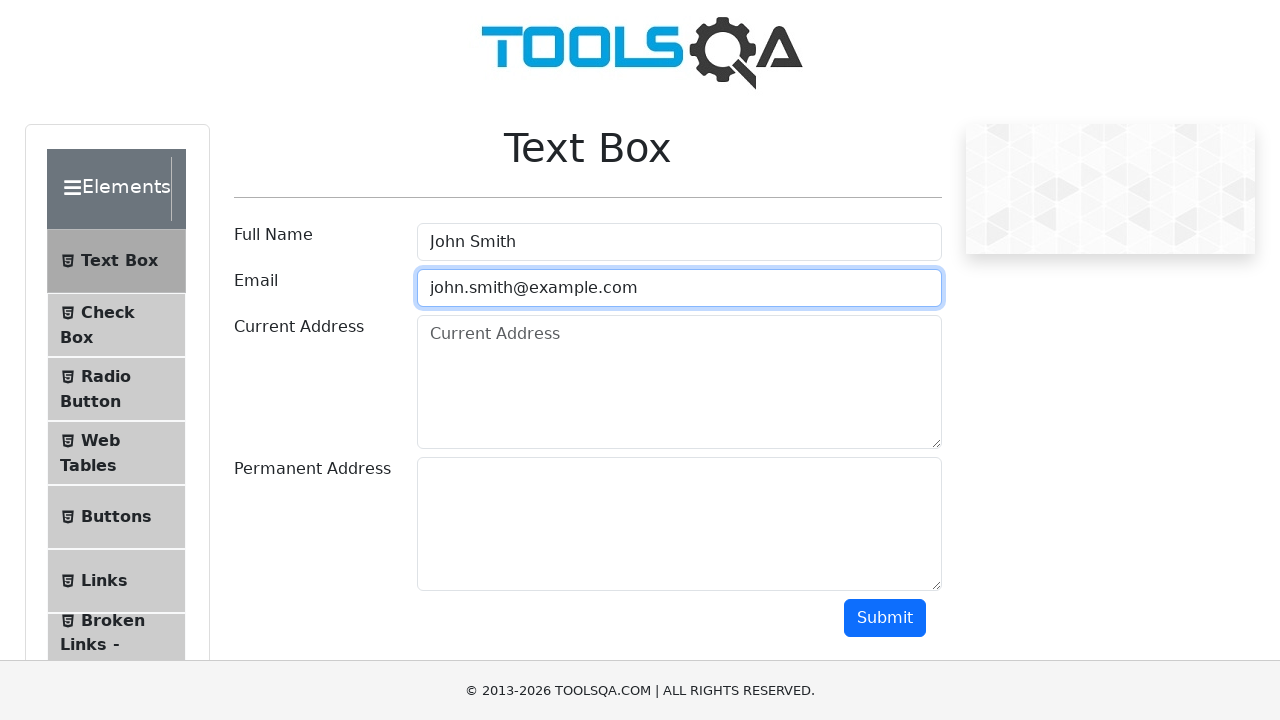

Clicked on current address field at (679, 382) on .form-control[placeholder='Current Address']
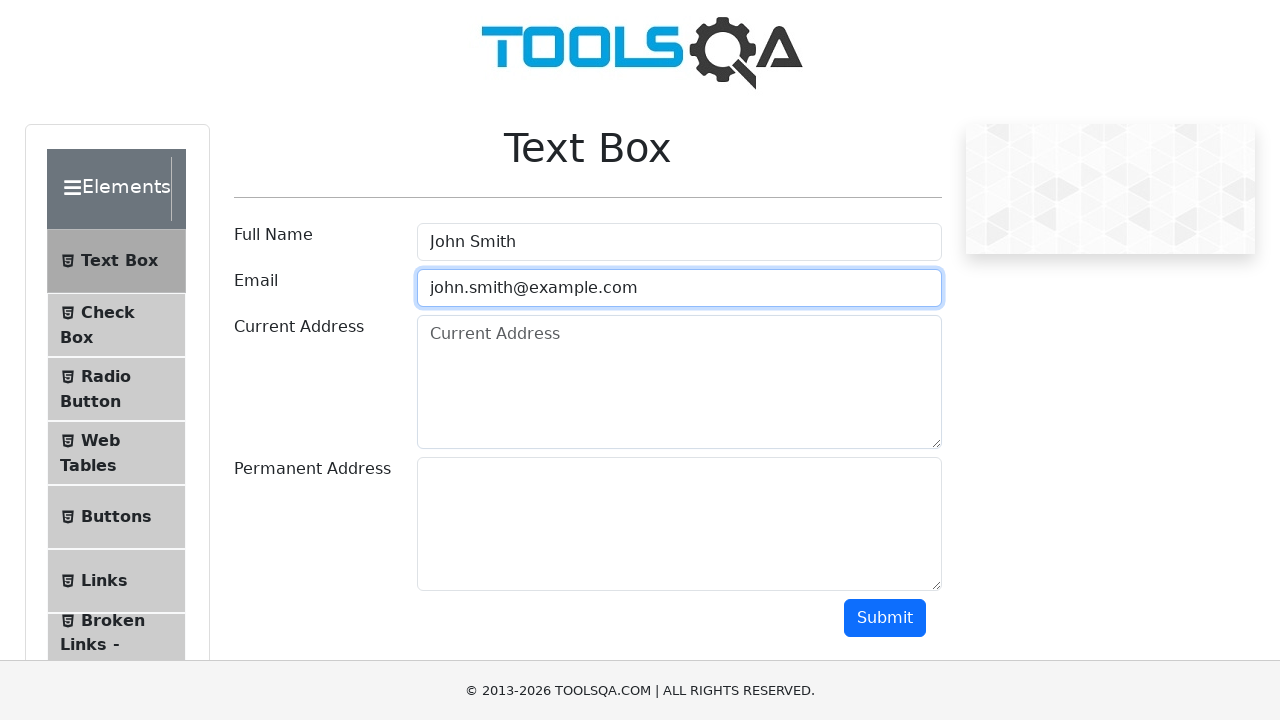

Filled current address field with '123 Main Street, New York, NY' on .form-control[placeholder='Current Address']
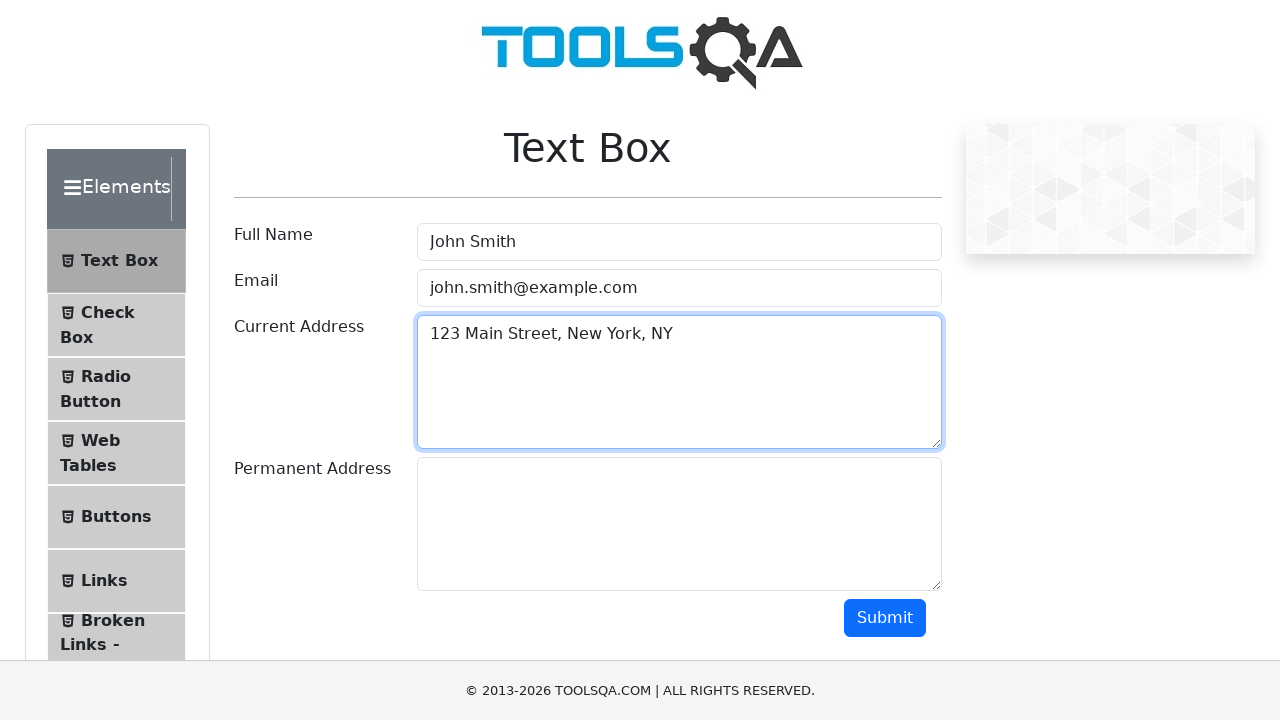

Clicked on permanent address field at (679, 524) on #permanentAddress
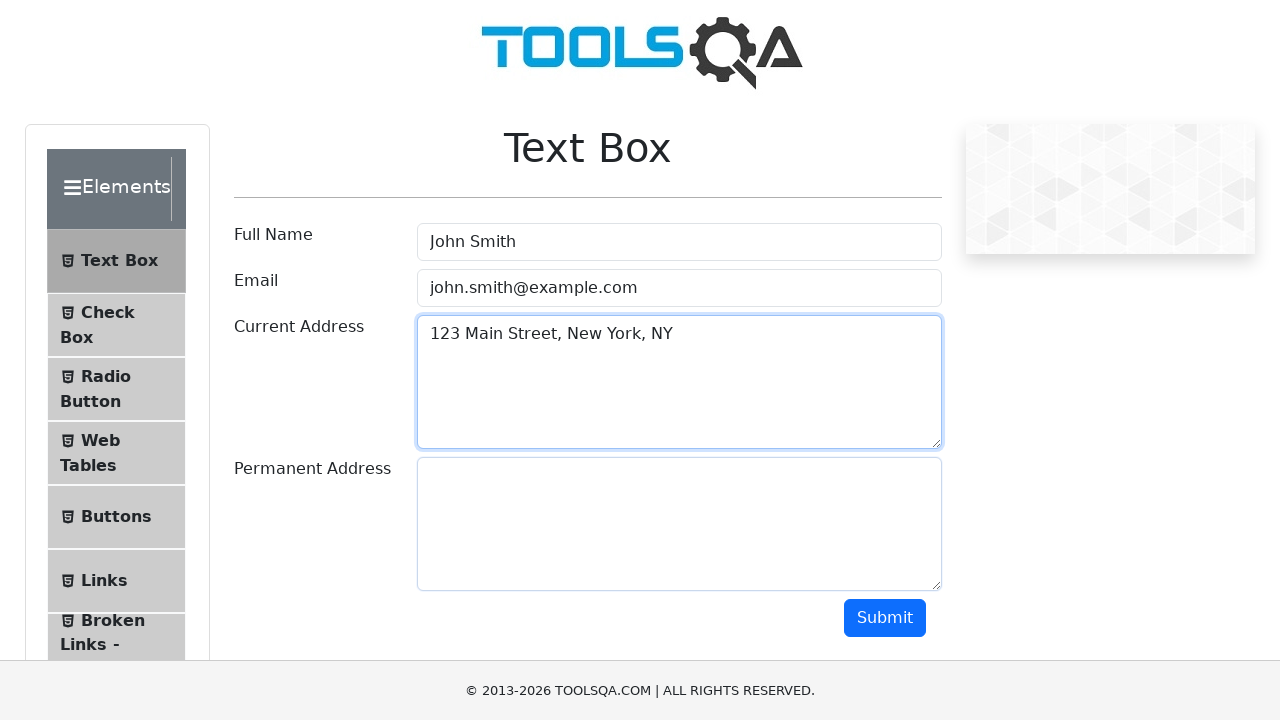

Filled permanent address field with '456 Oak Avenue, Los Angeles, CA' on #permanentAddress
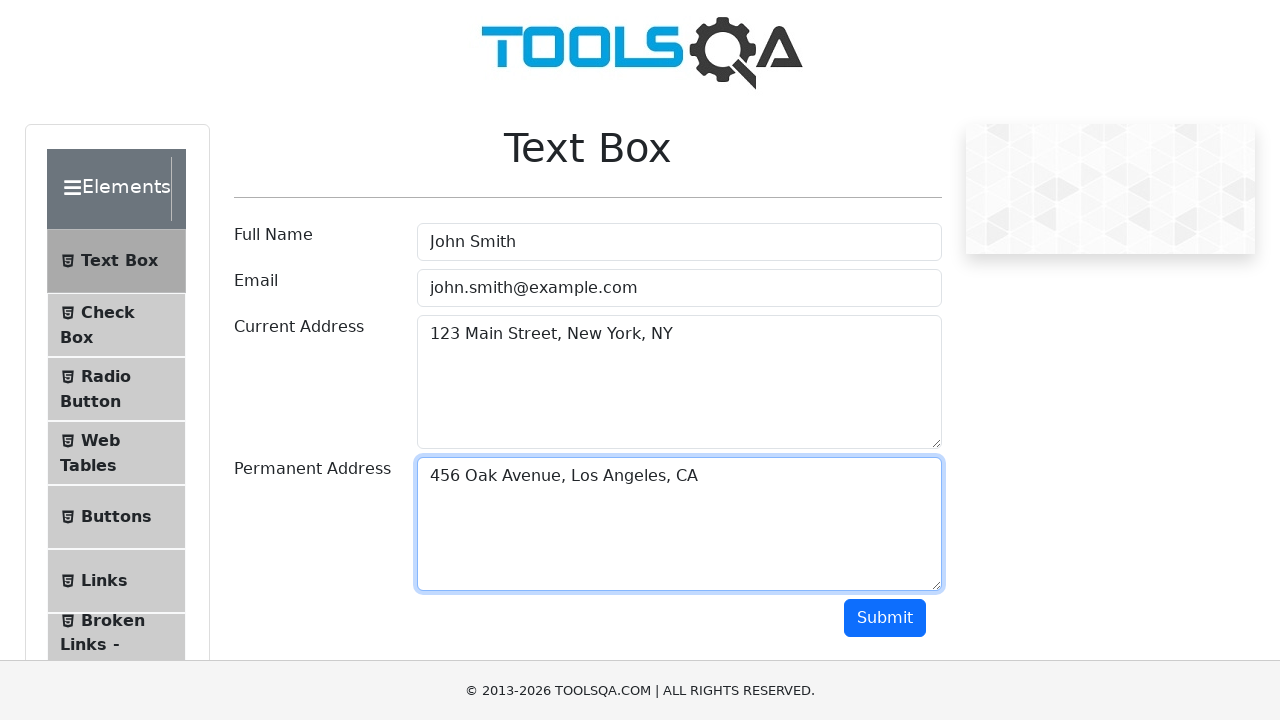

Clicked submit button at (885, 618) on button.btn
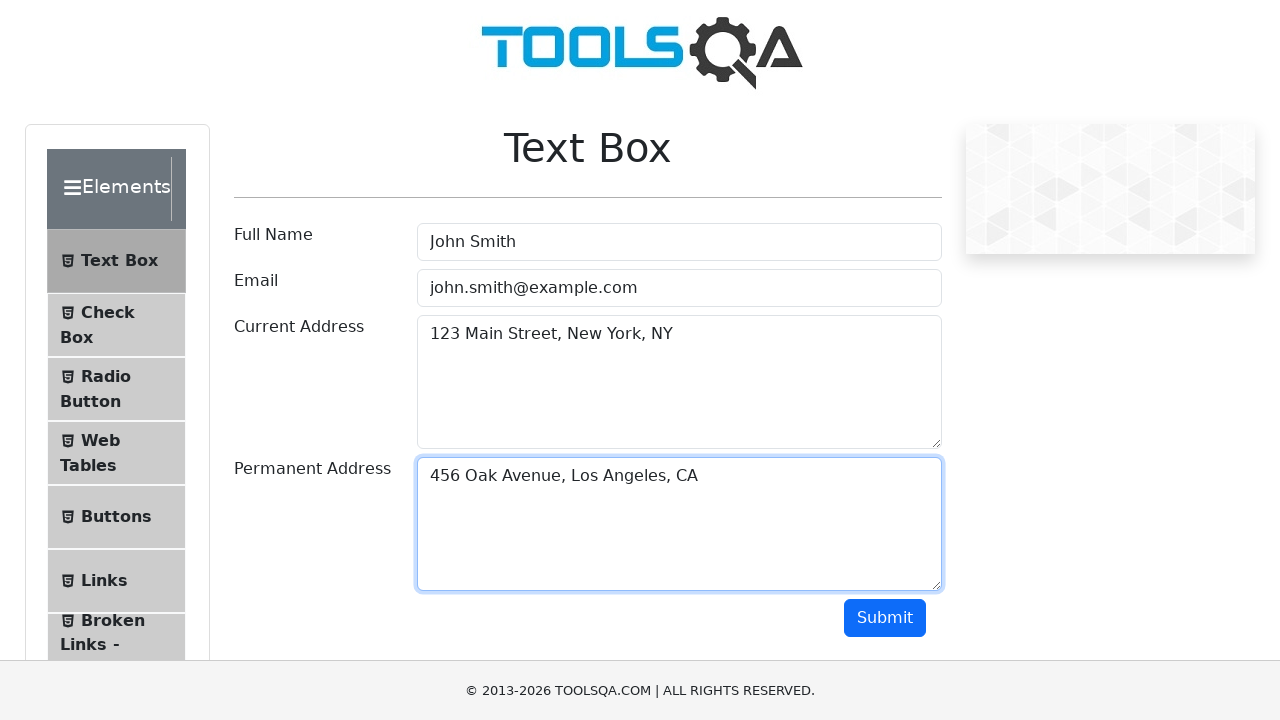

Waited for name result to display
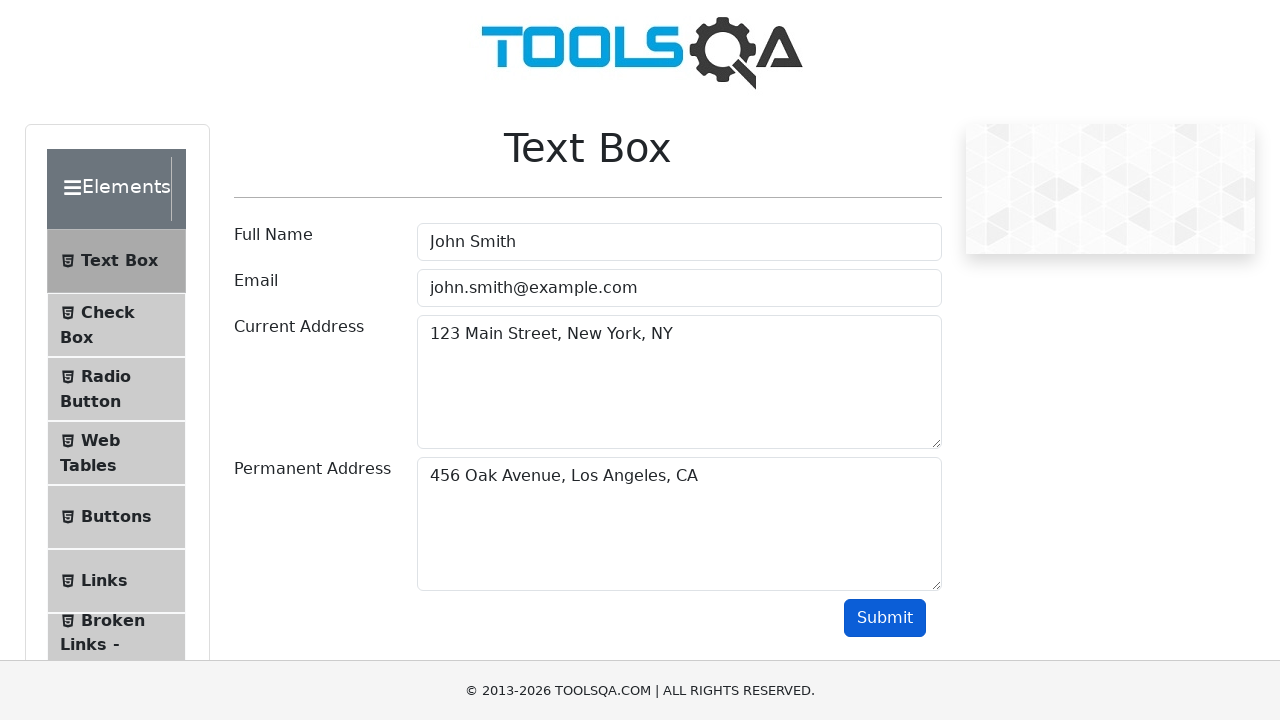

Waited for email result to display
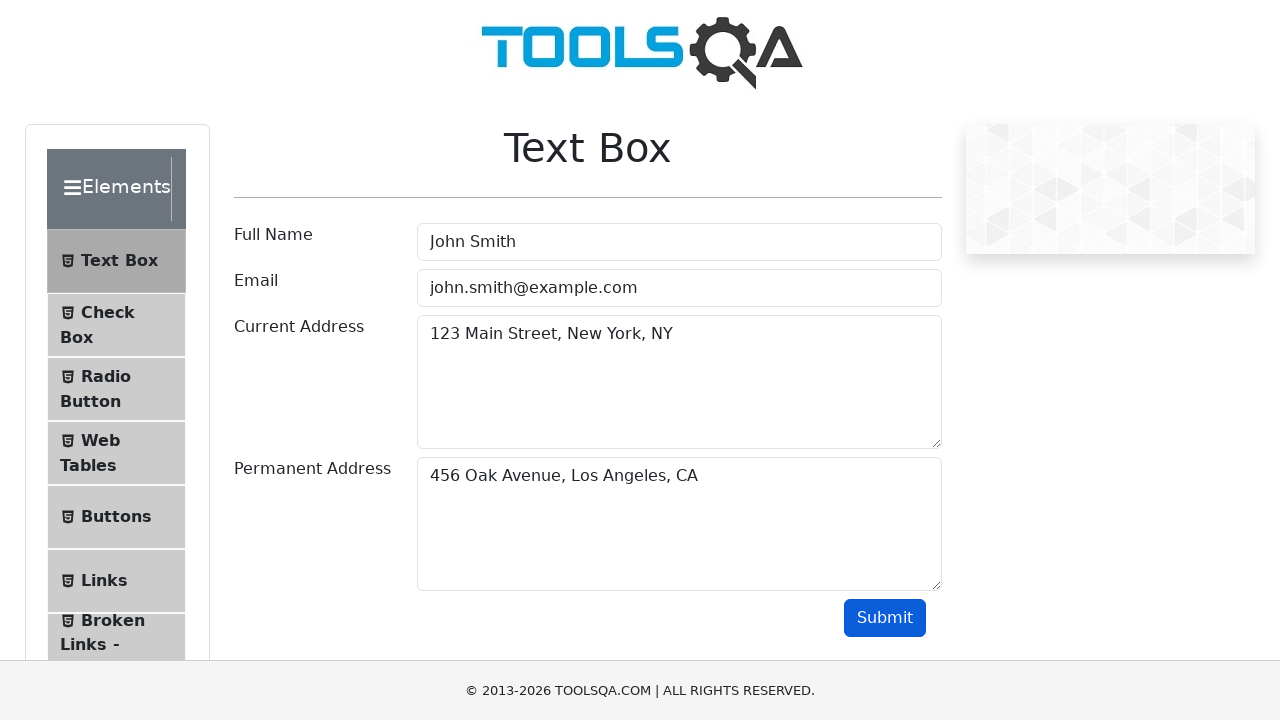

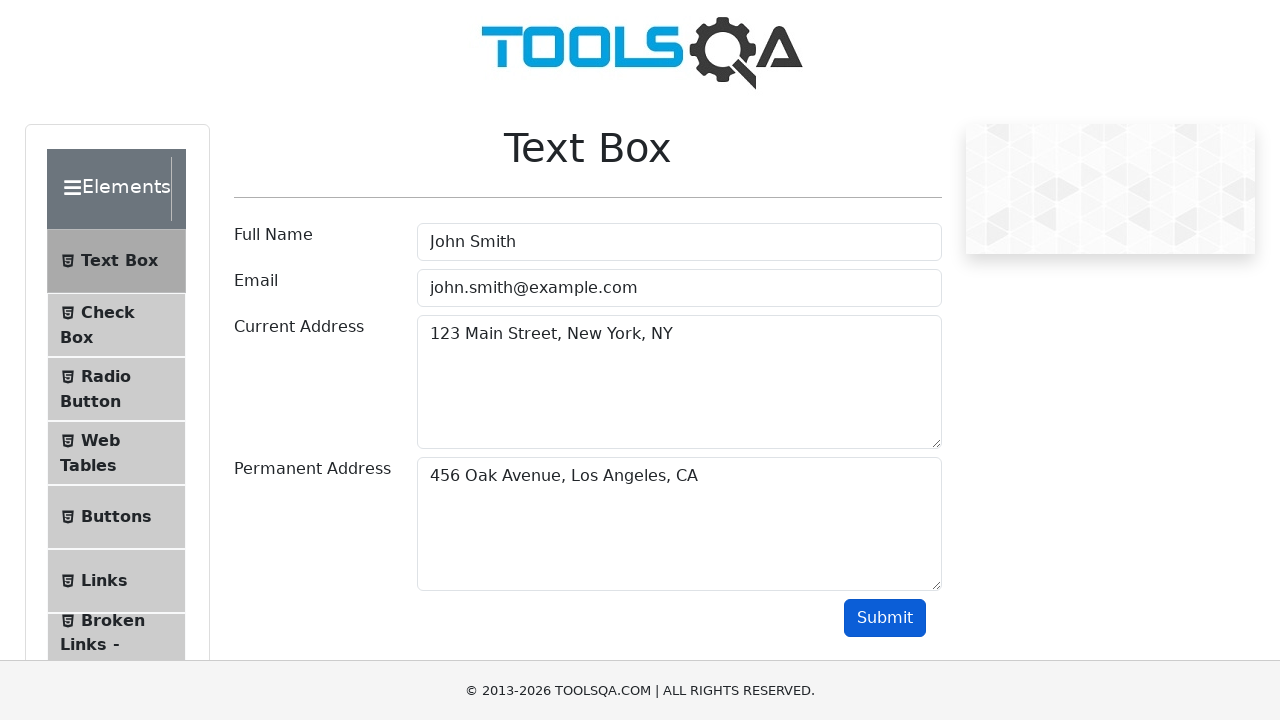